Tests playing an Ant Colony Defense game by starting a new game, selecting a level, placing towers at strategic positions on the canvas, and starting waves to verify the game mechanics work correctly.

Starting URL: https://8fea9129.ant-colony-defense.pages.dev

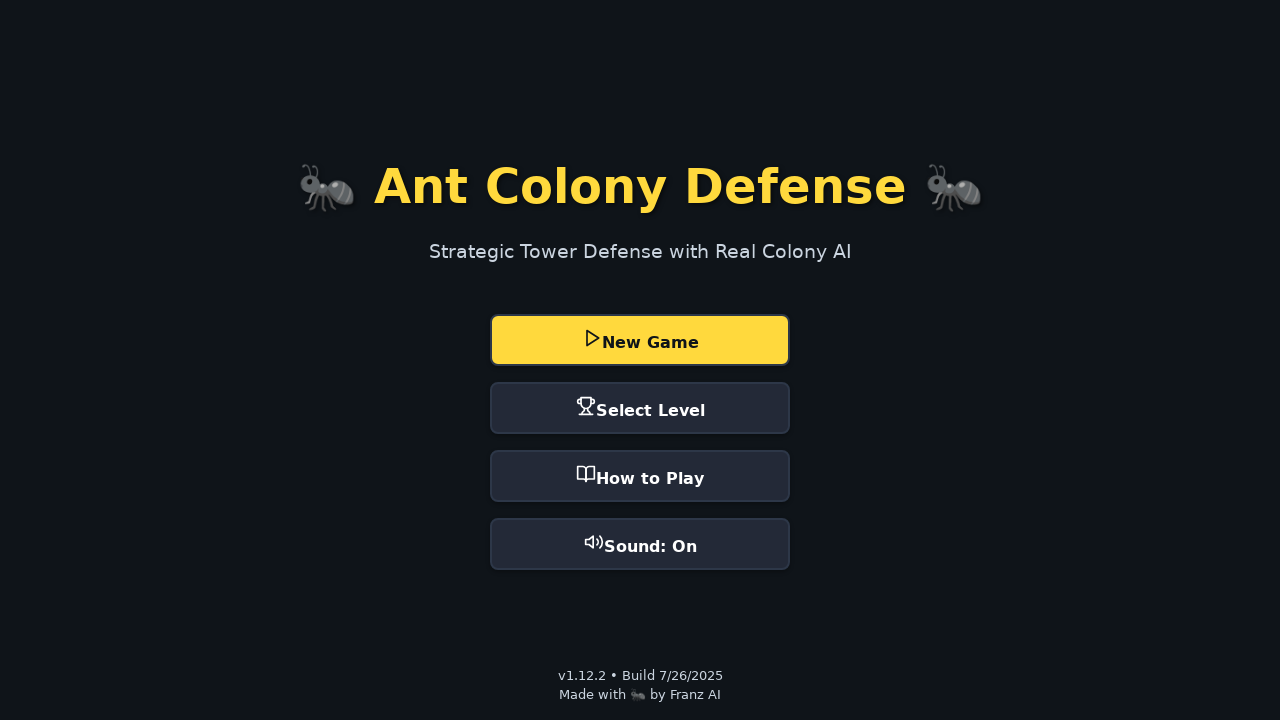

Waited for page to reach networkidle state
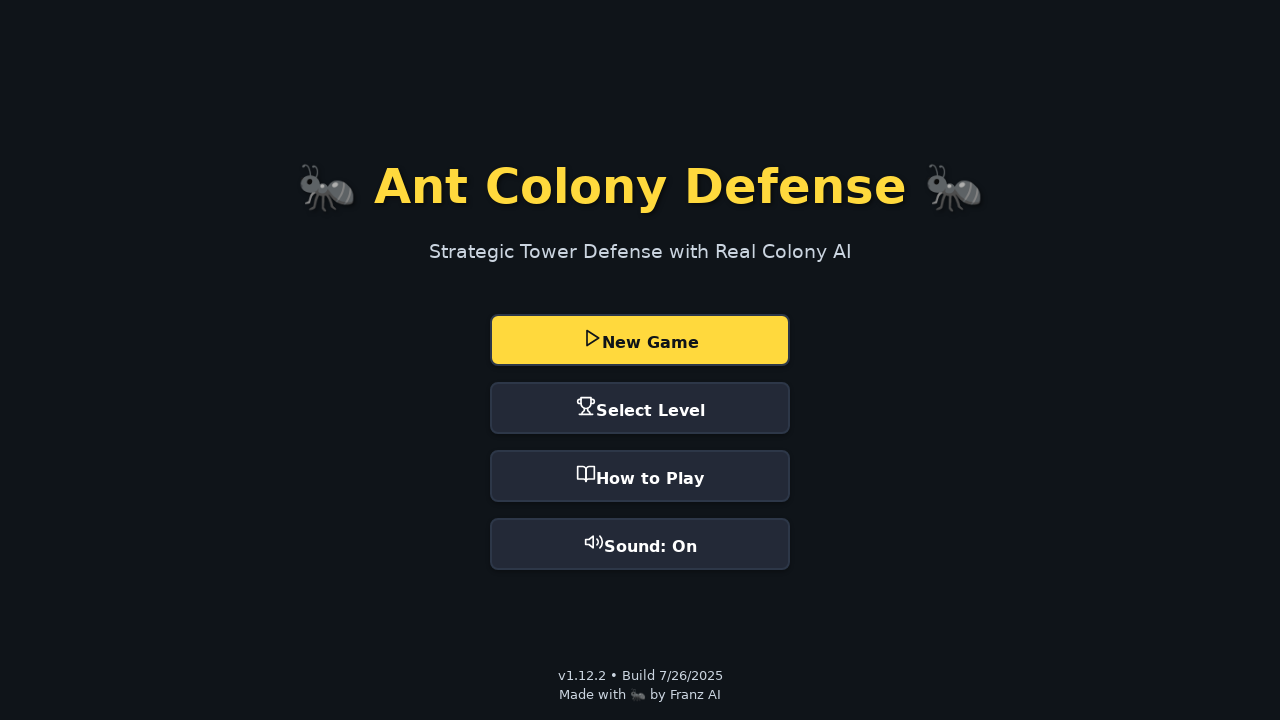

Waited 2 seconds for additional page content to load
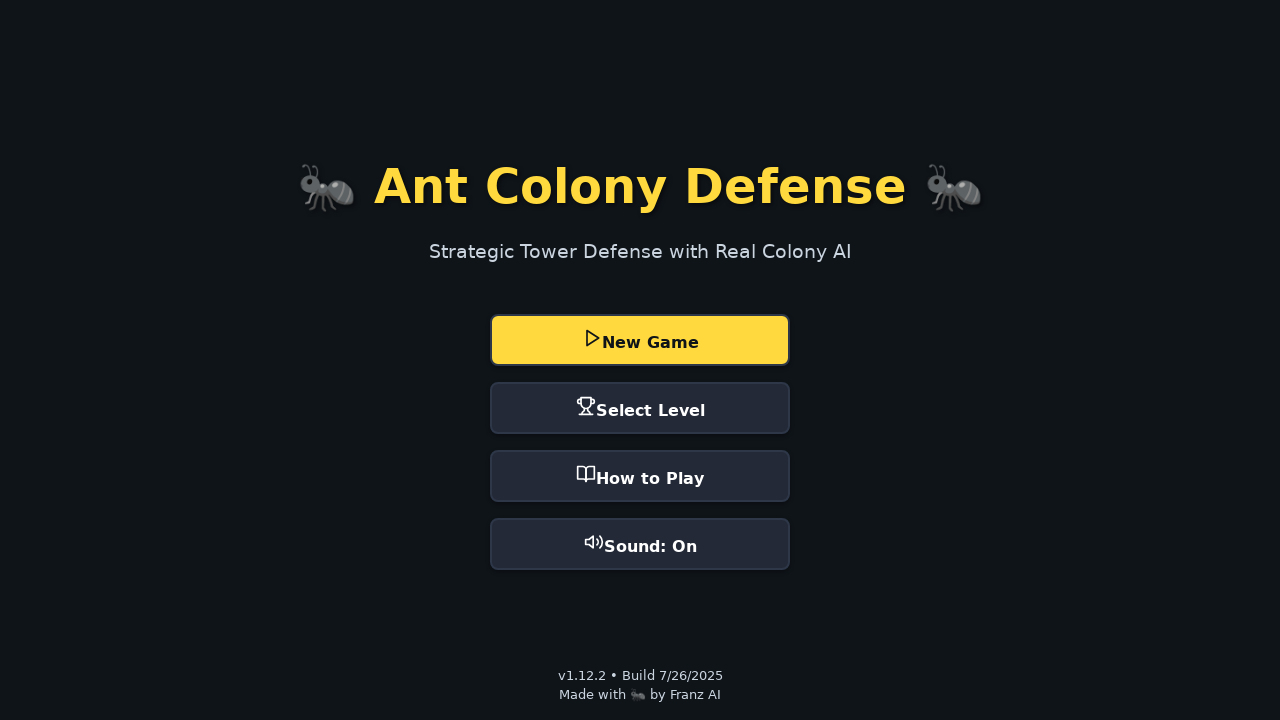

Retrieved page title: 🐜 Ant Colony Defense 🐜
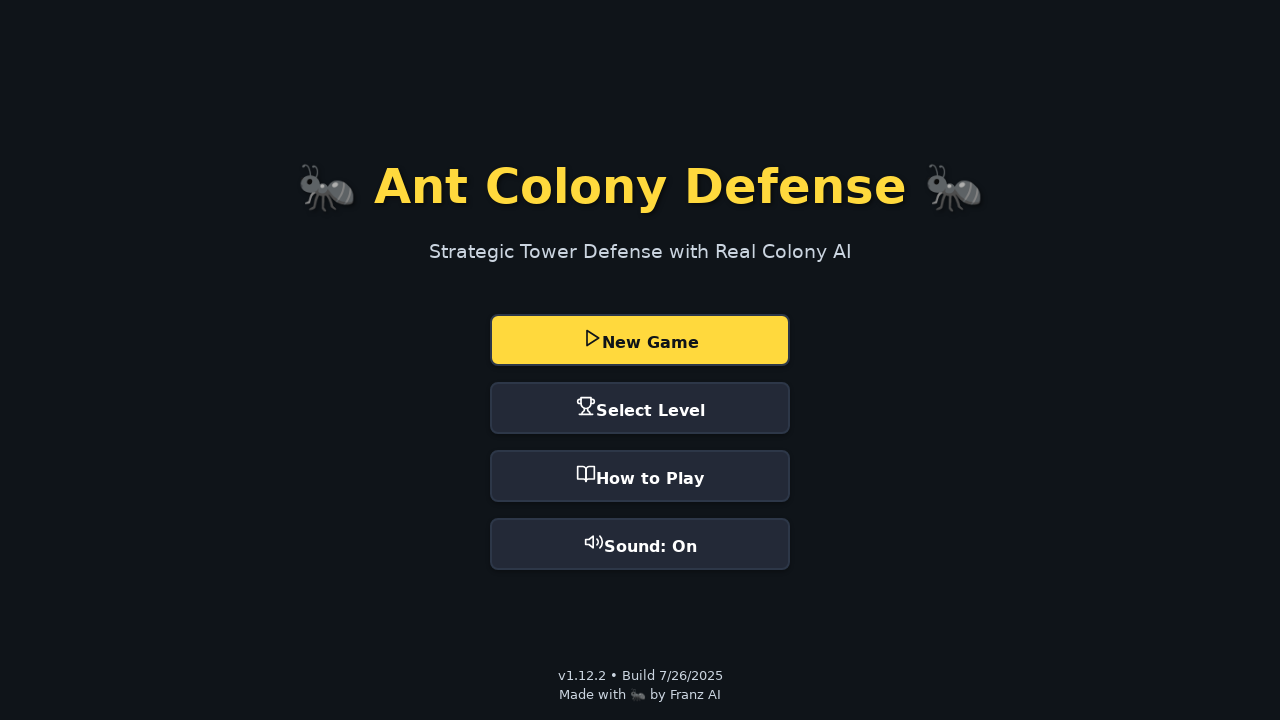

Clicked 'New Game' button to start a new game at (640, 340) on button:has-text("New Game")
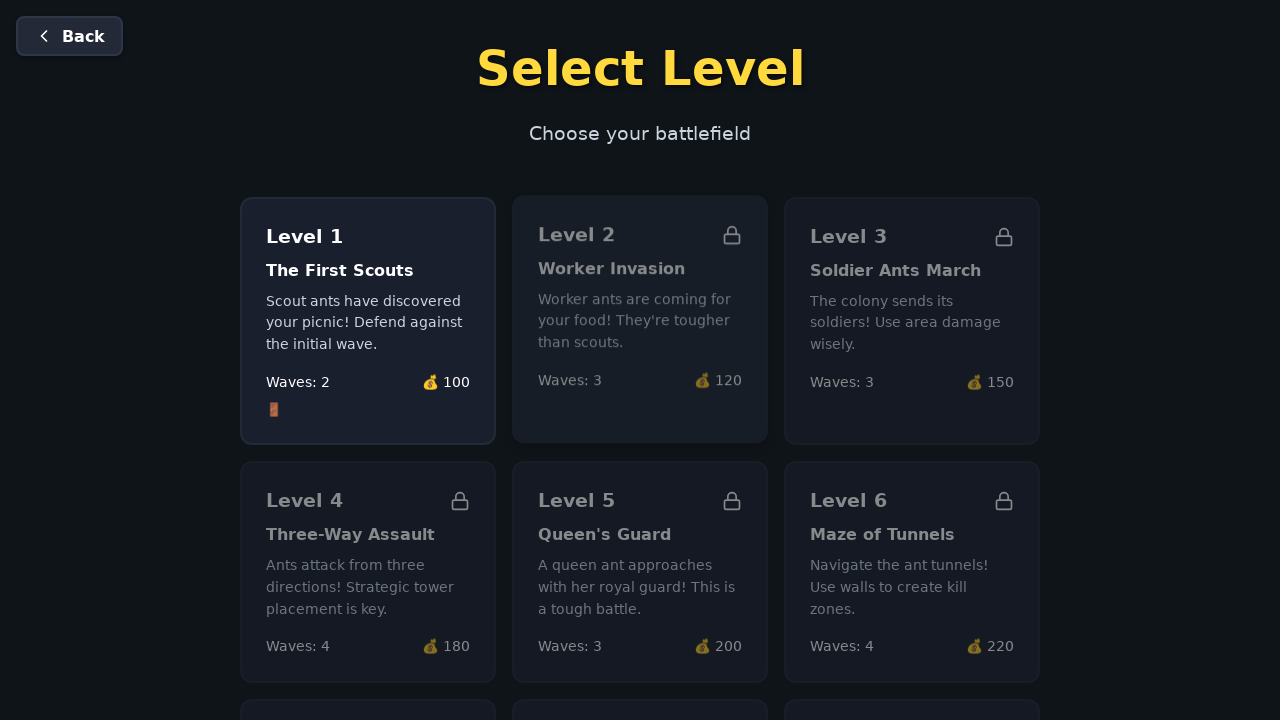

Waited 1 second for game initialization
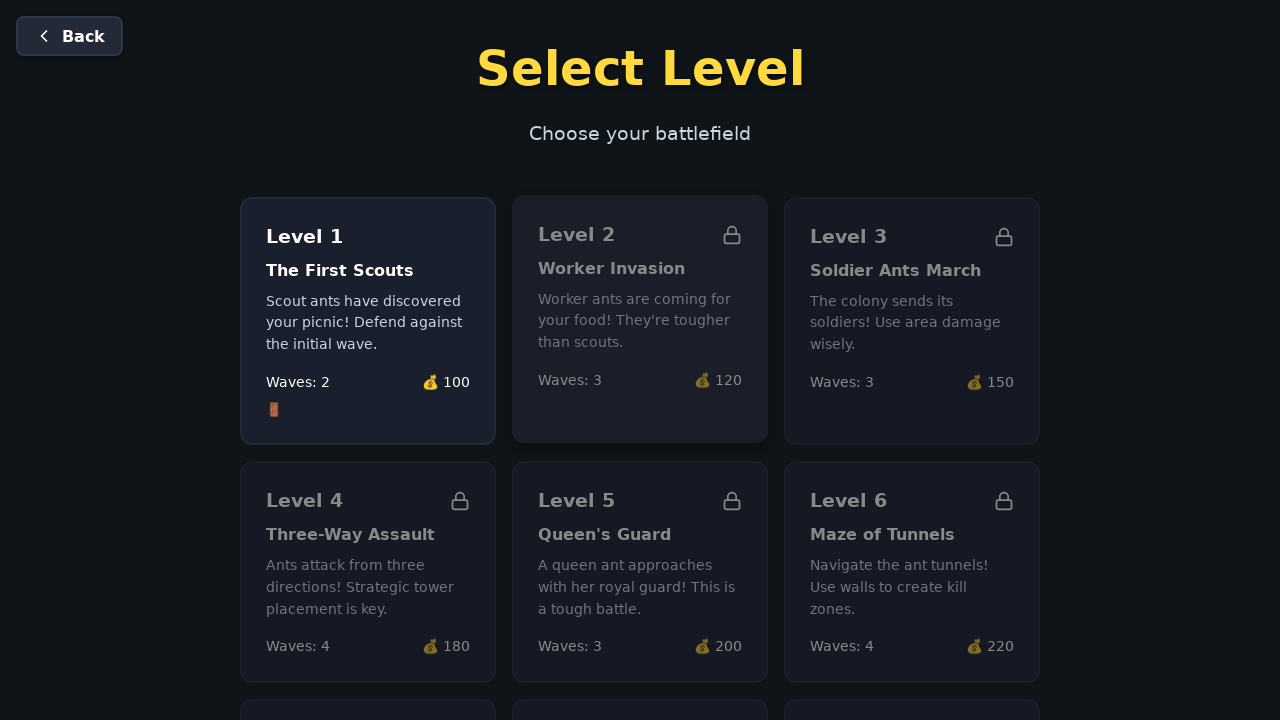

Clicked on Level 1 card to select the level at (368, 321) on .level-card:first-child
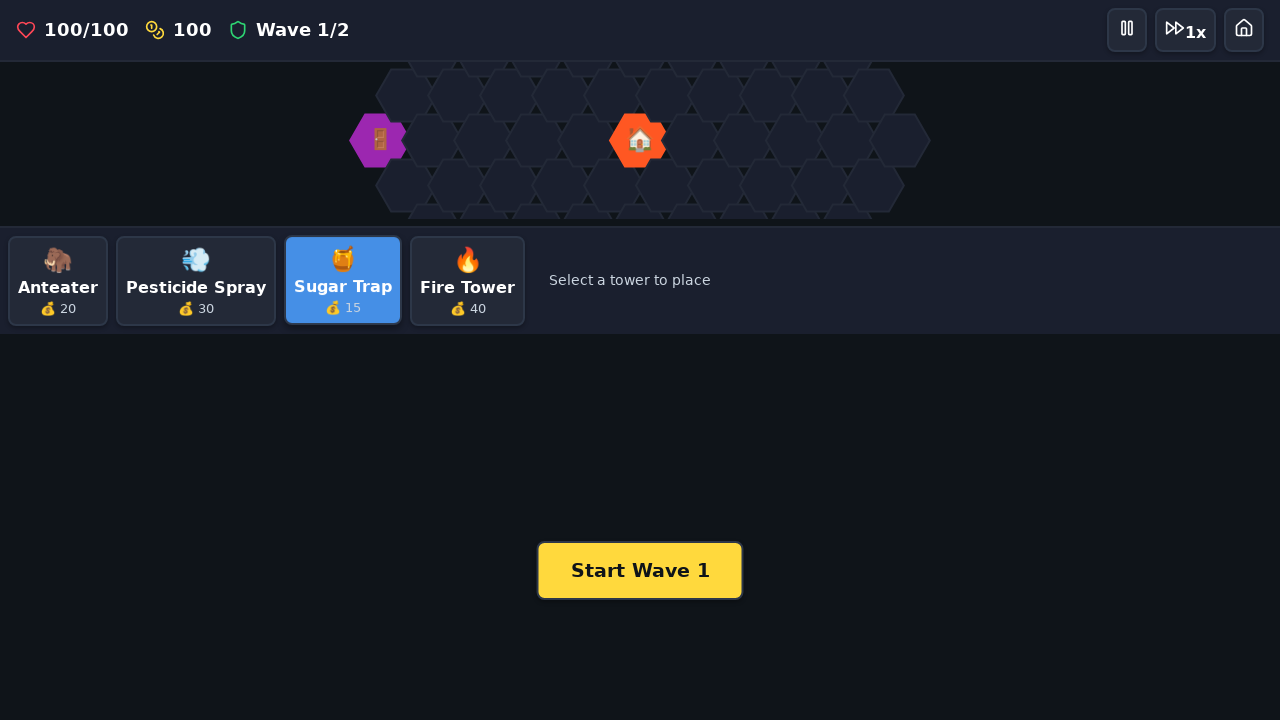

Waited 3 seconds for level to load
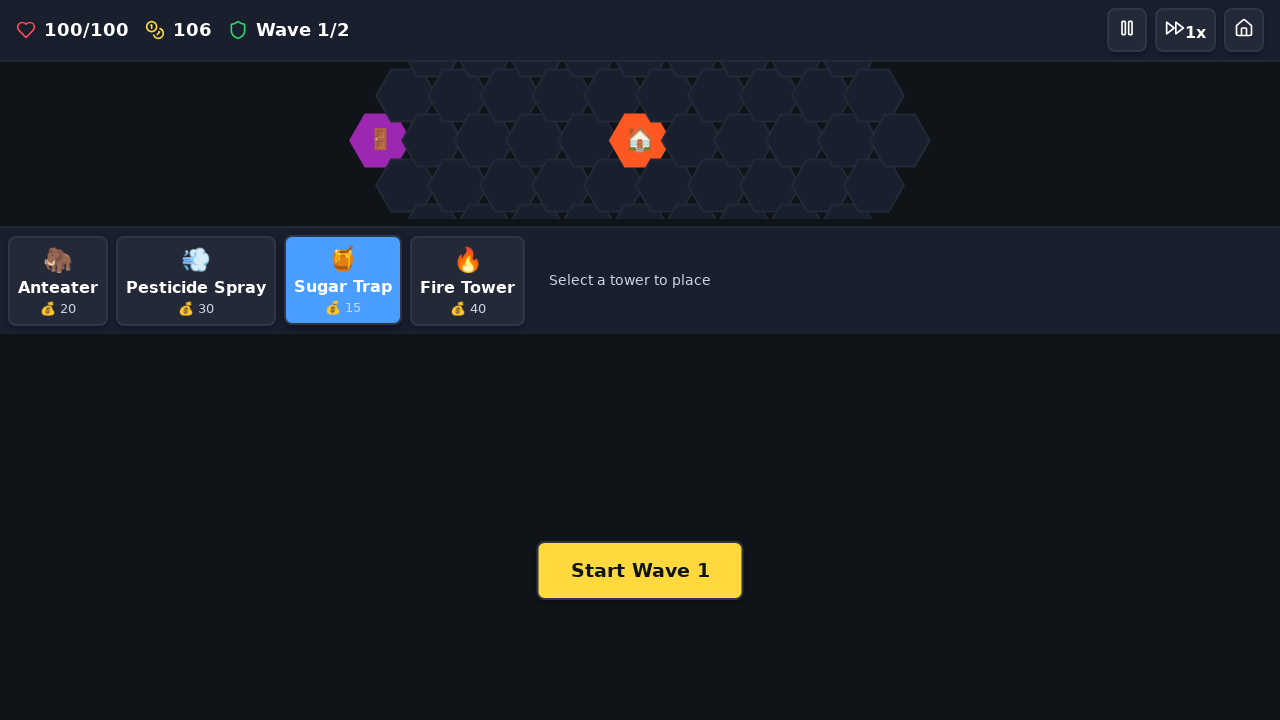

Checked if game canvas is visible: True
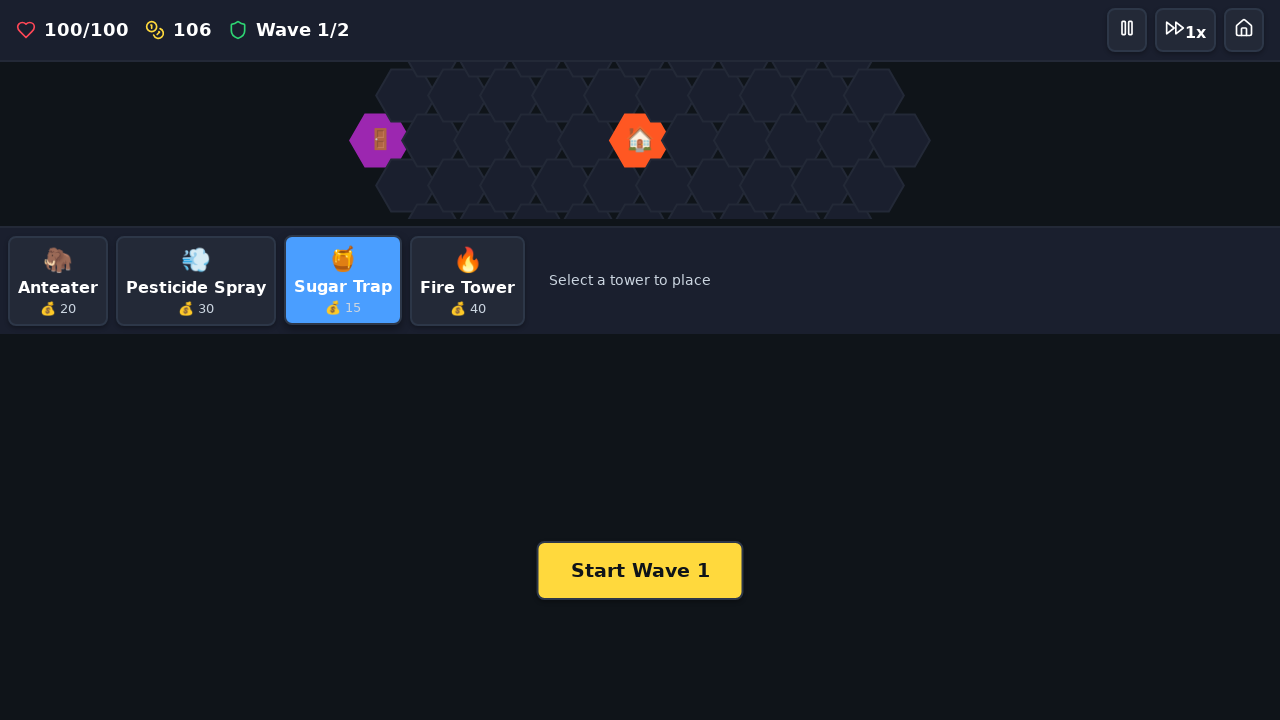

Retrieved canvas bounding box for tower placement calculations
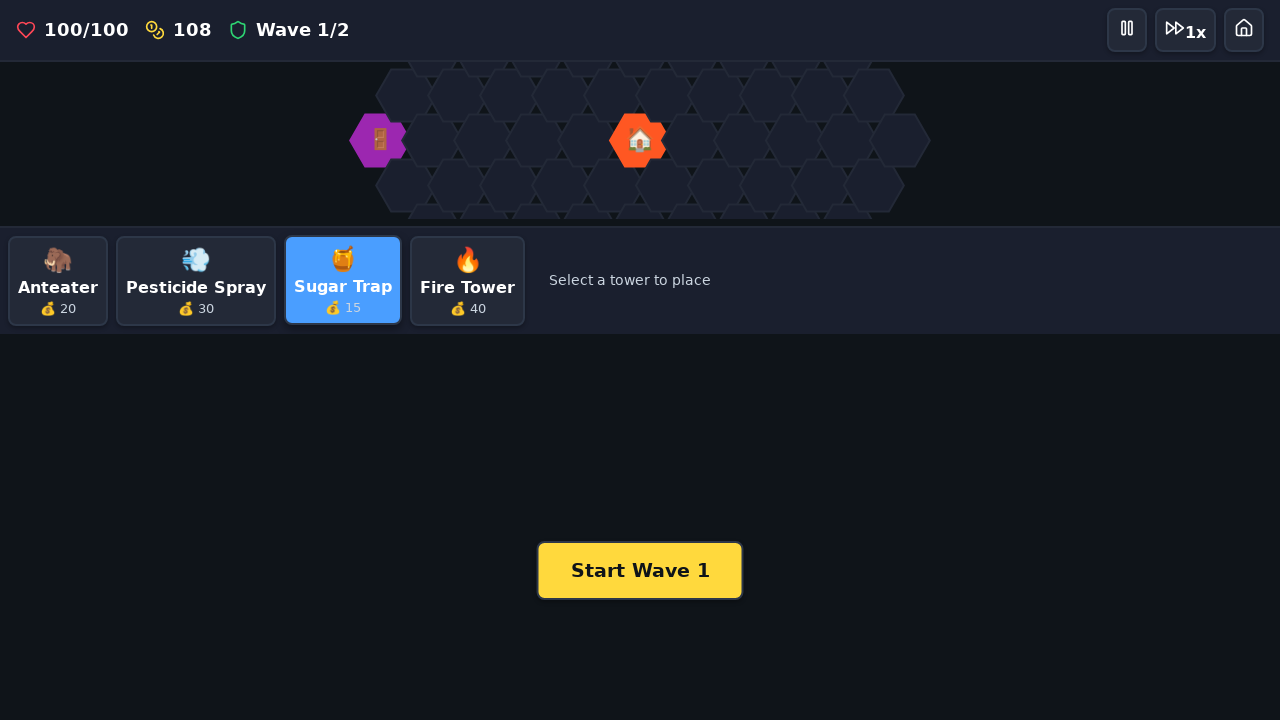

Found 4 available tower buttons
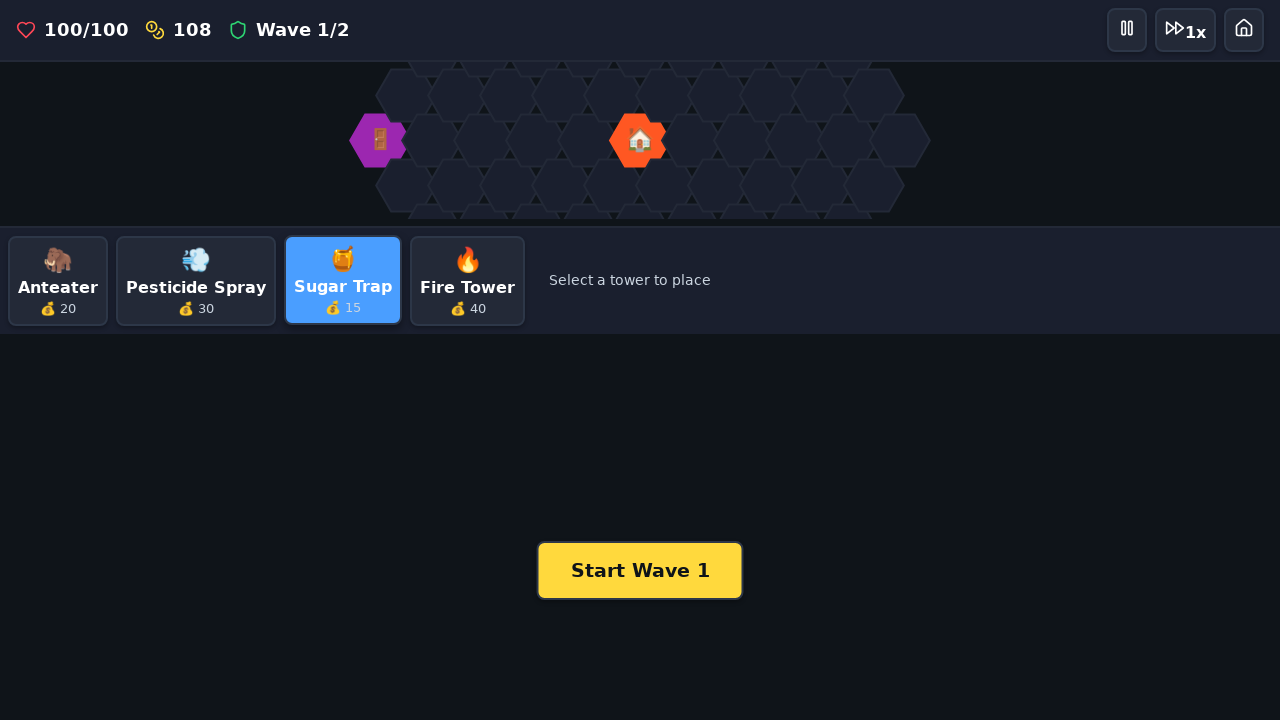

Selected Anteater tower (first tower option) at (58, 281) on .tower-button >> nth=0
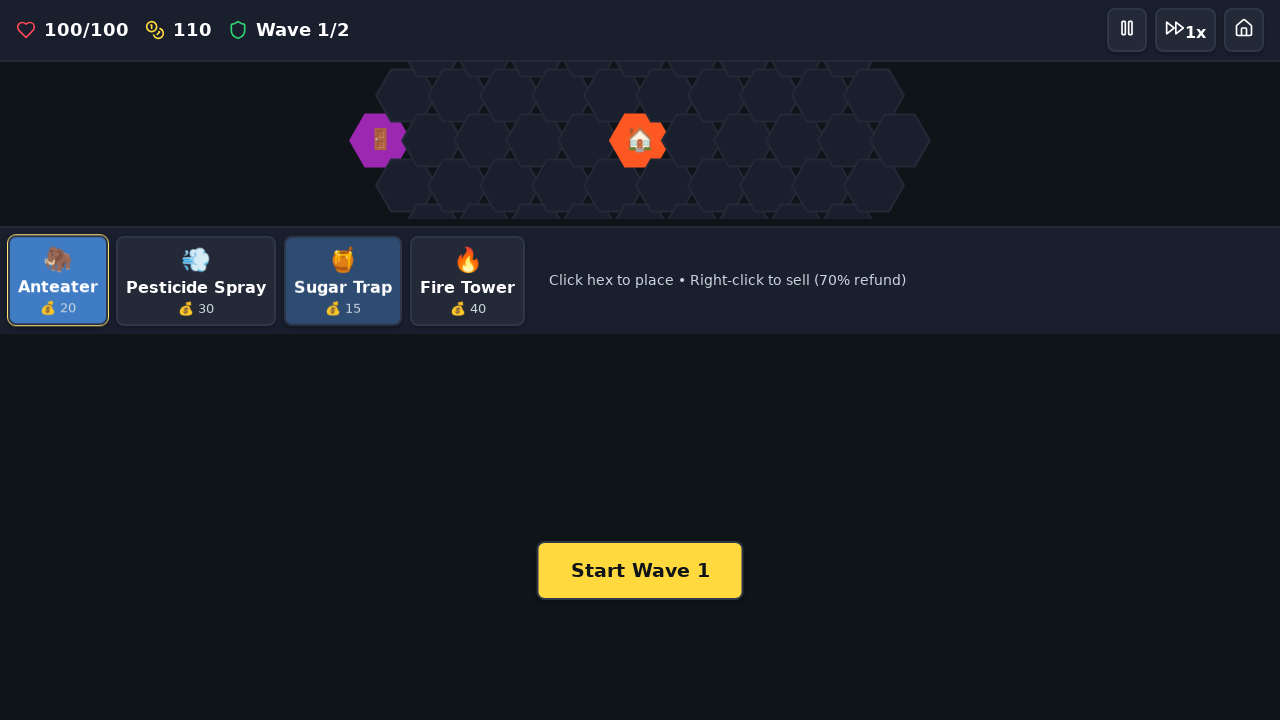

Placed tower 1 of 4 at strategic position (384, 140) at (384, 140)
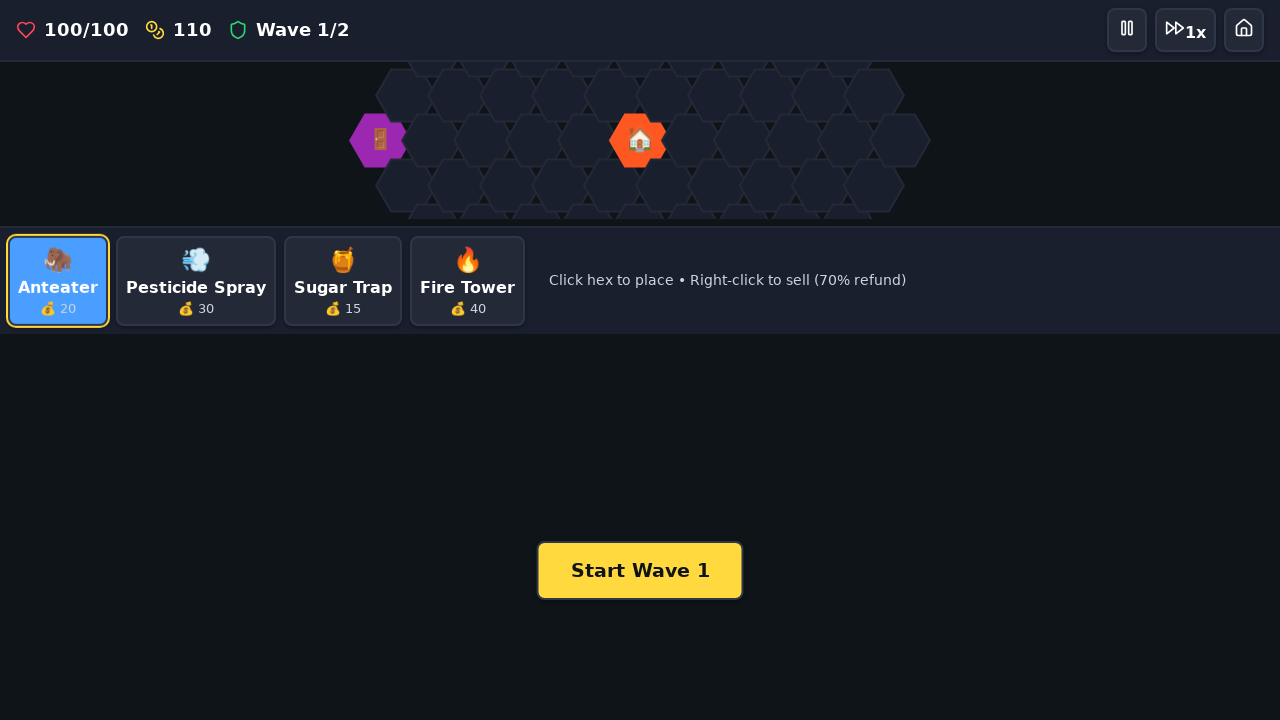

Waited 500ms before placing next tower
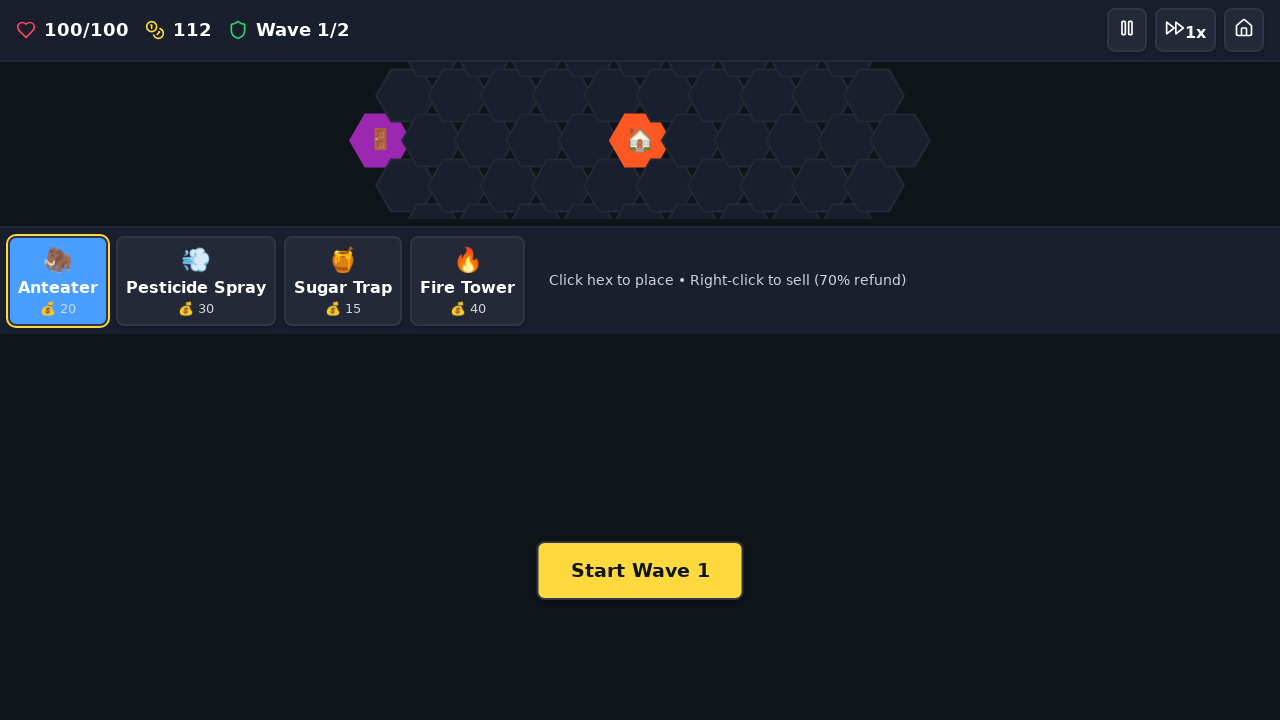

Placed tower 2 of 4 at strategic position (640, 109) at (640, 109)
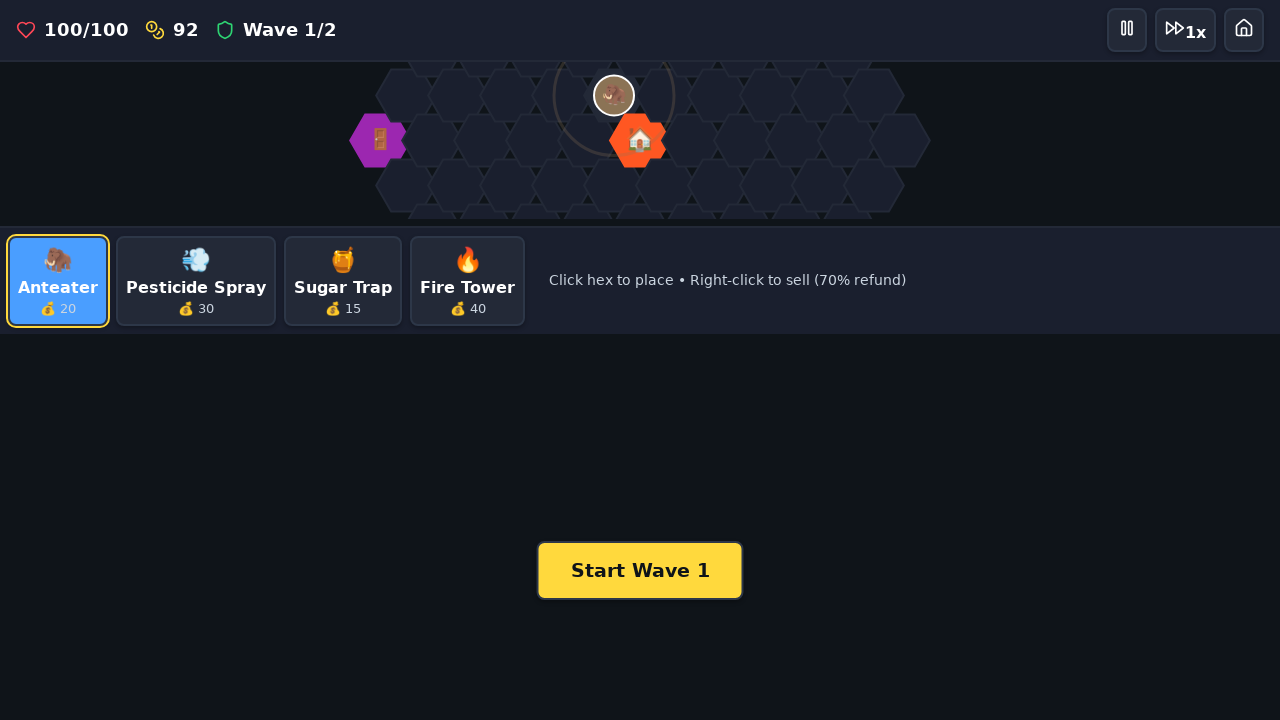

Waited 500ms before placing next tower
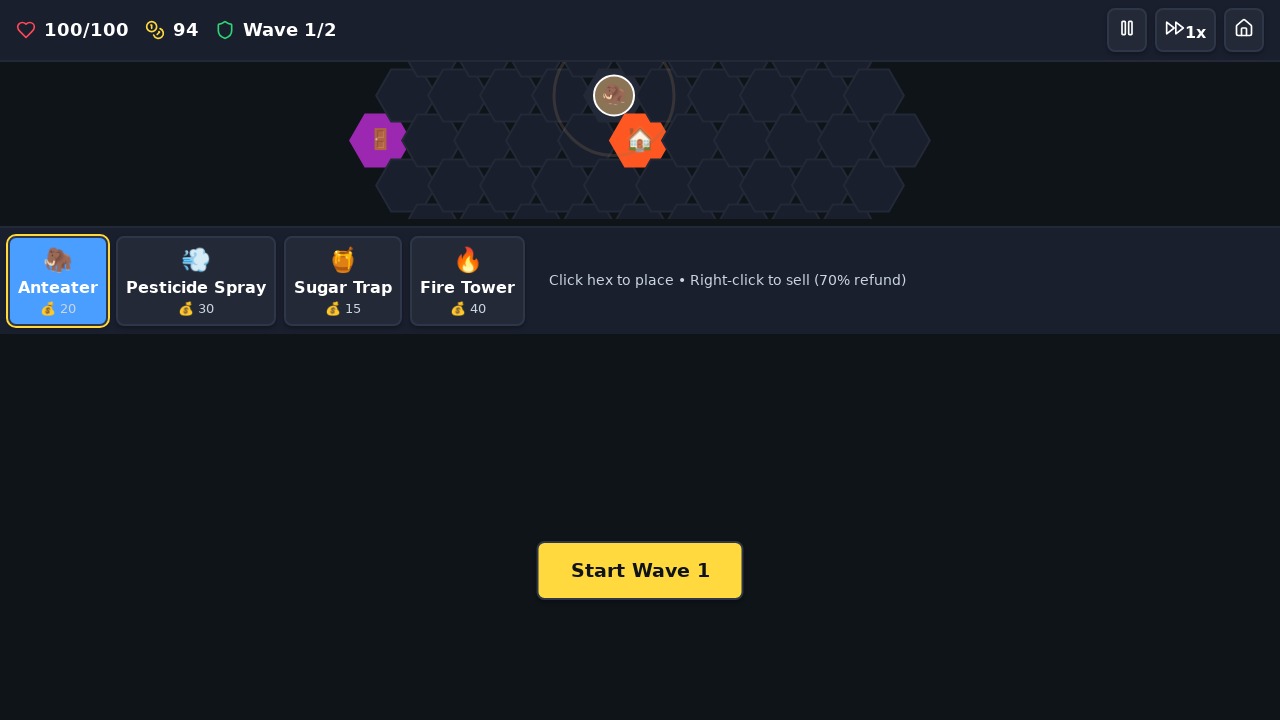

Placed tower 3 of 4 at strategic position (896, 140) at (896, 140)
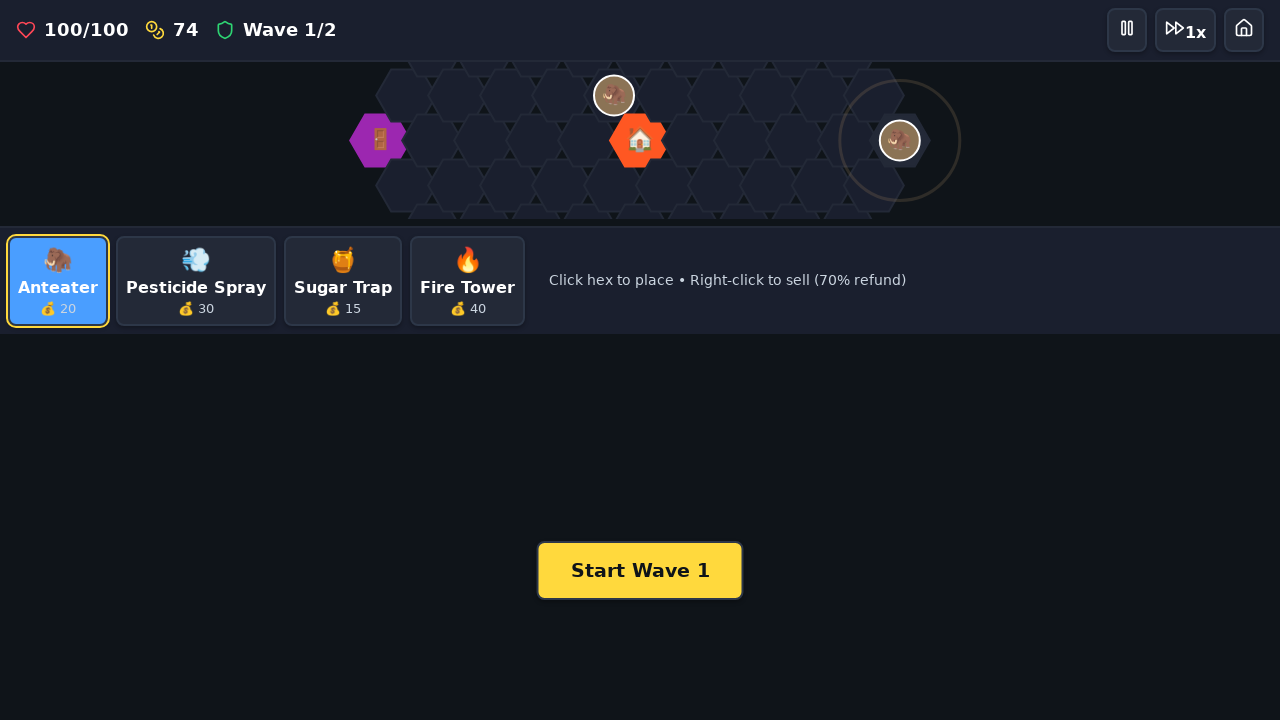

Waited 500ms before placing next tower
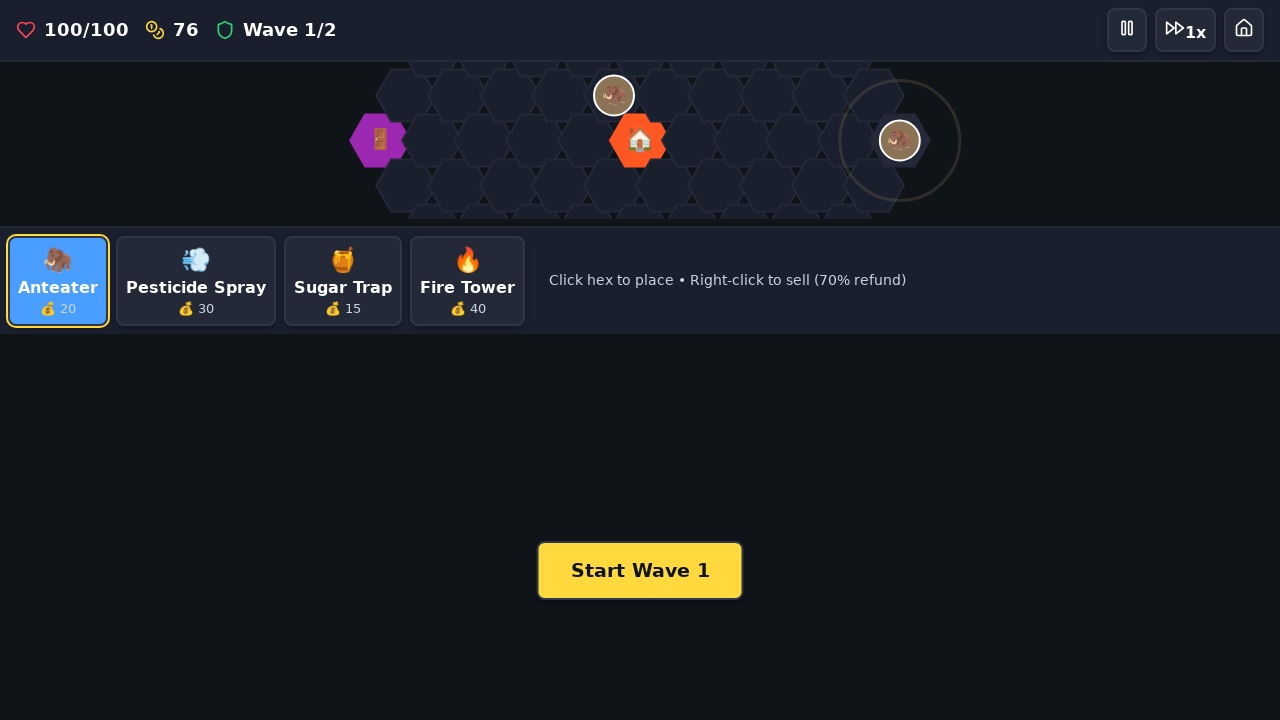

Placed tower 4 of 4 at strategic position (640, 172) at (640, 172)
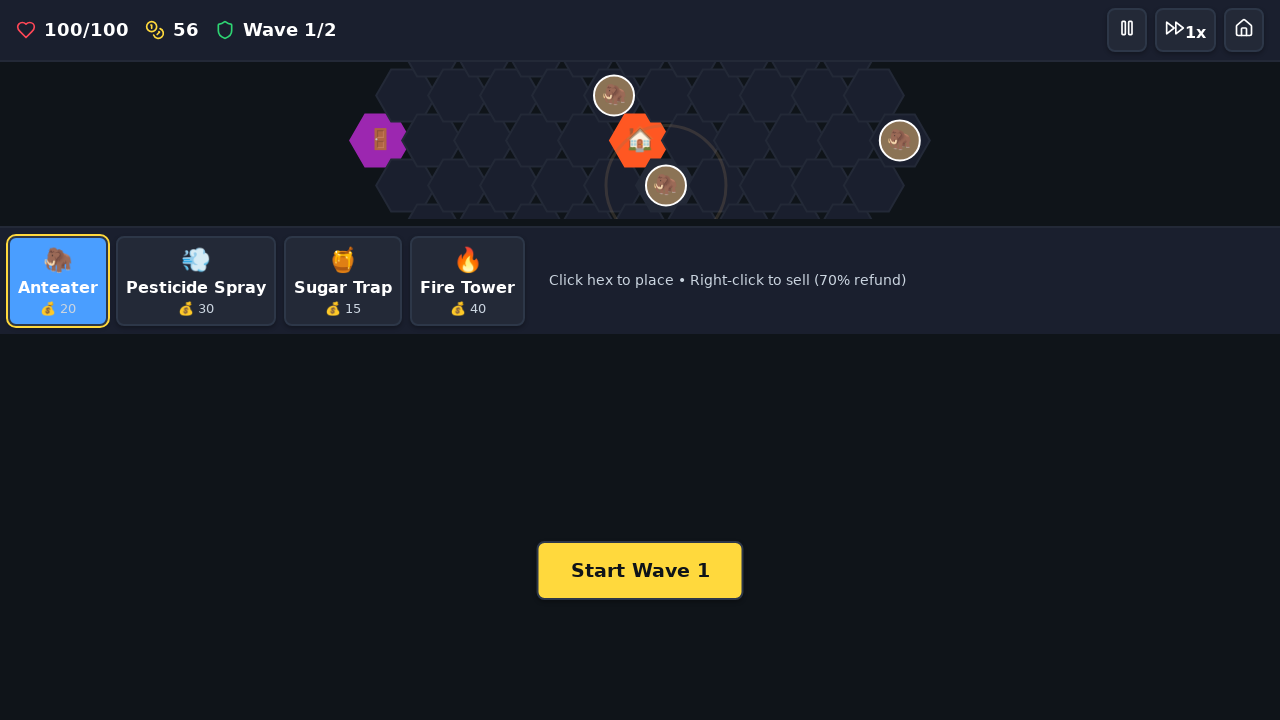

Waited 500ms before placing next tower
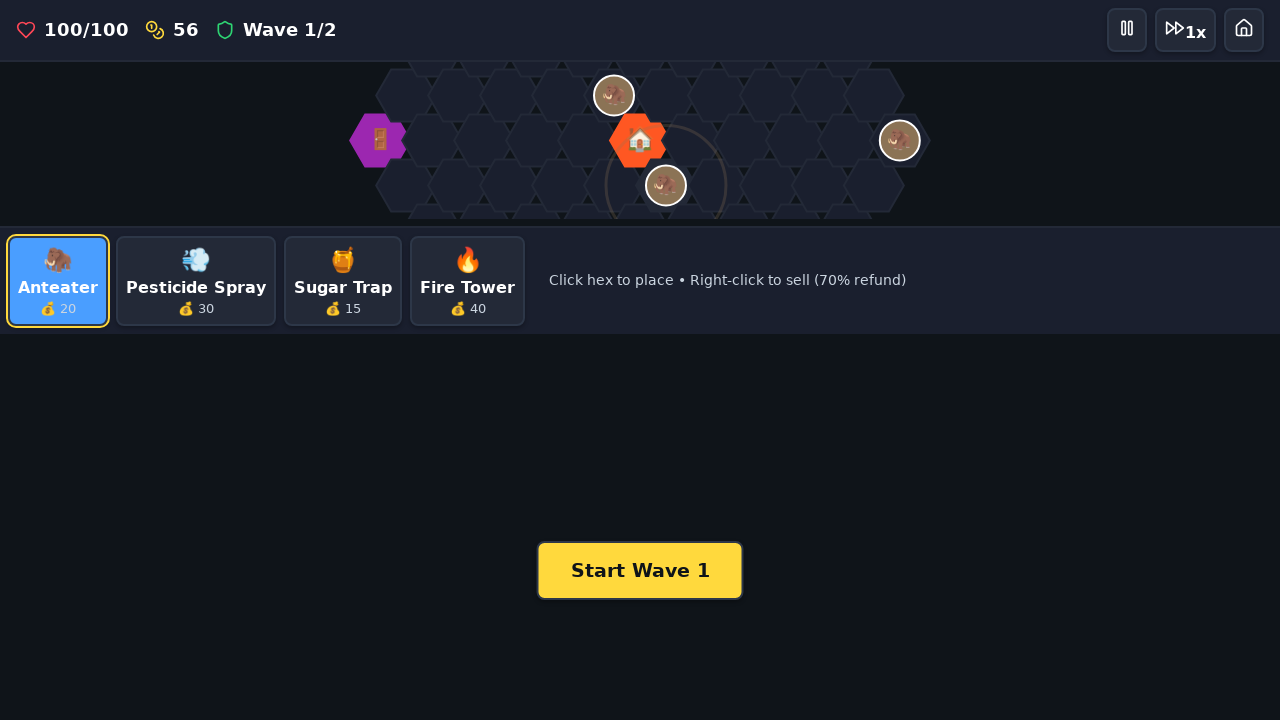

Located 'Start Wave' button
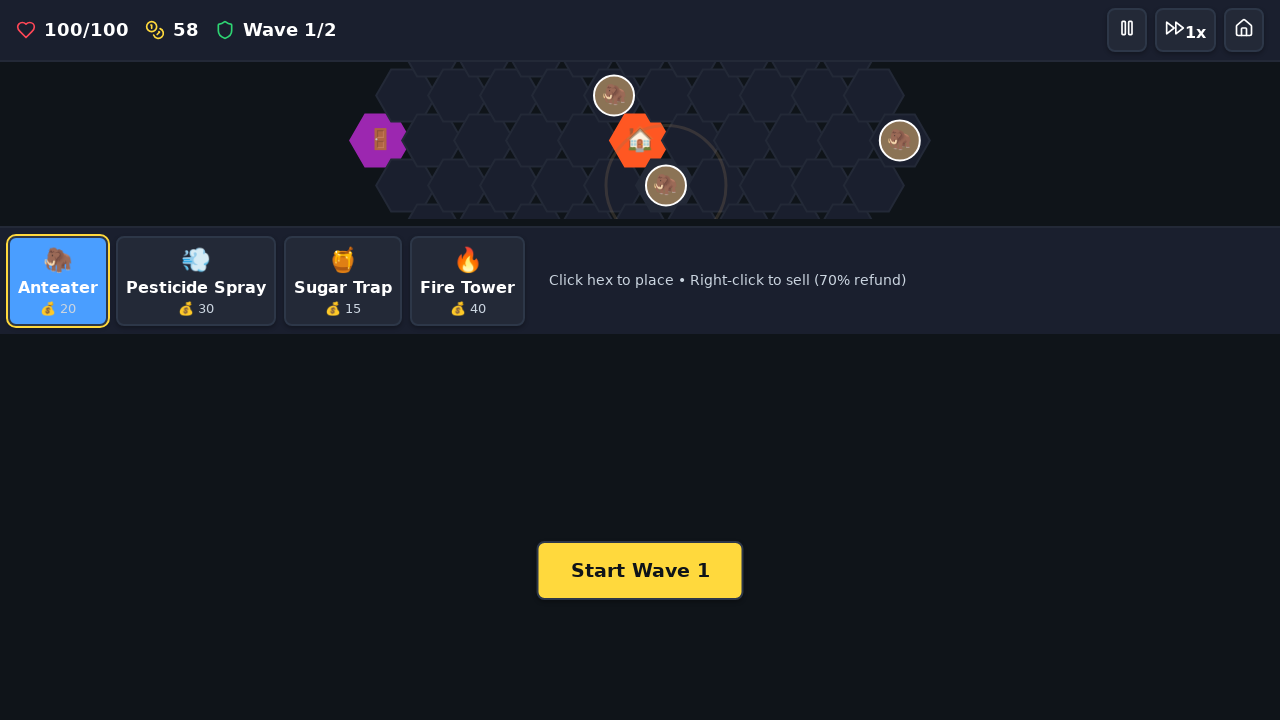

Clicked 'Start Wave' button to begin the first wave at (640, 570) on button:has-text("Start Wave")
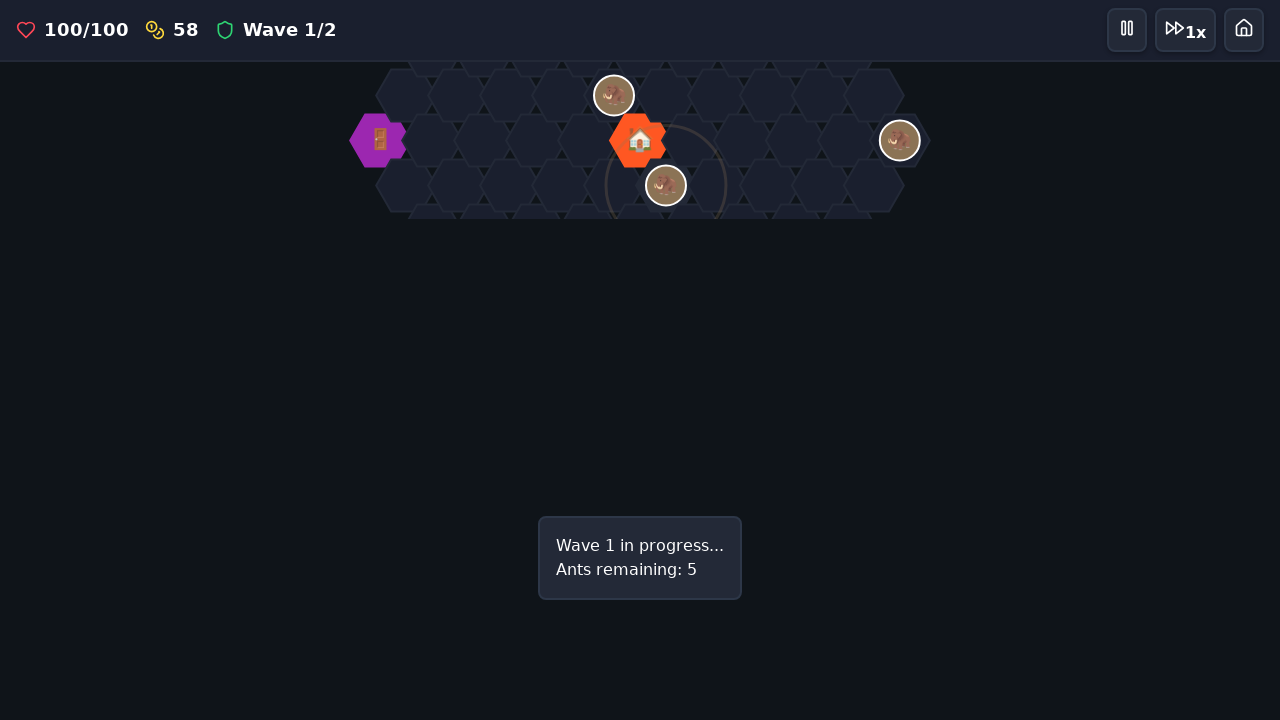

Watched the battle for 5 seconds
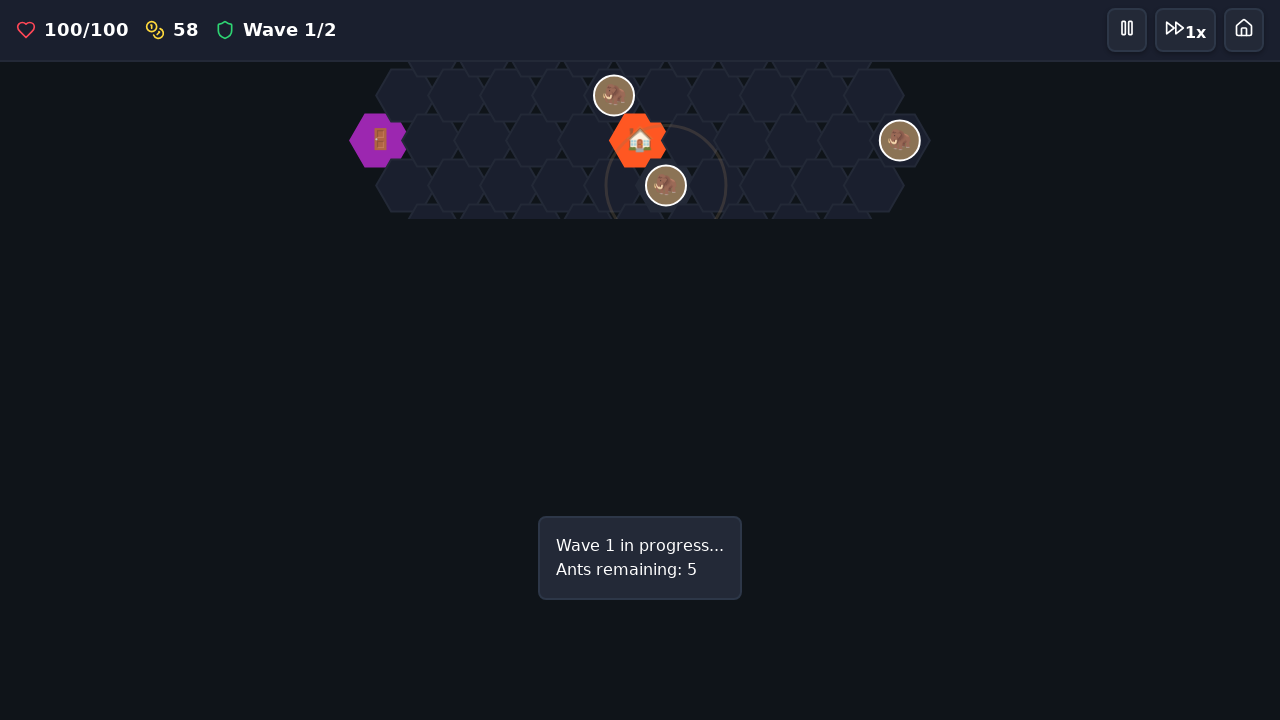

Checked for 'Start Wave 2' button appearance
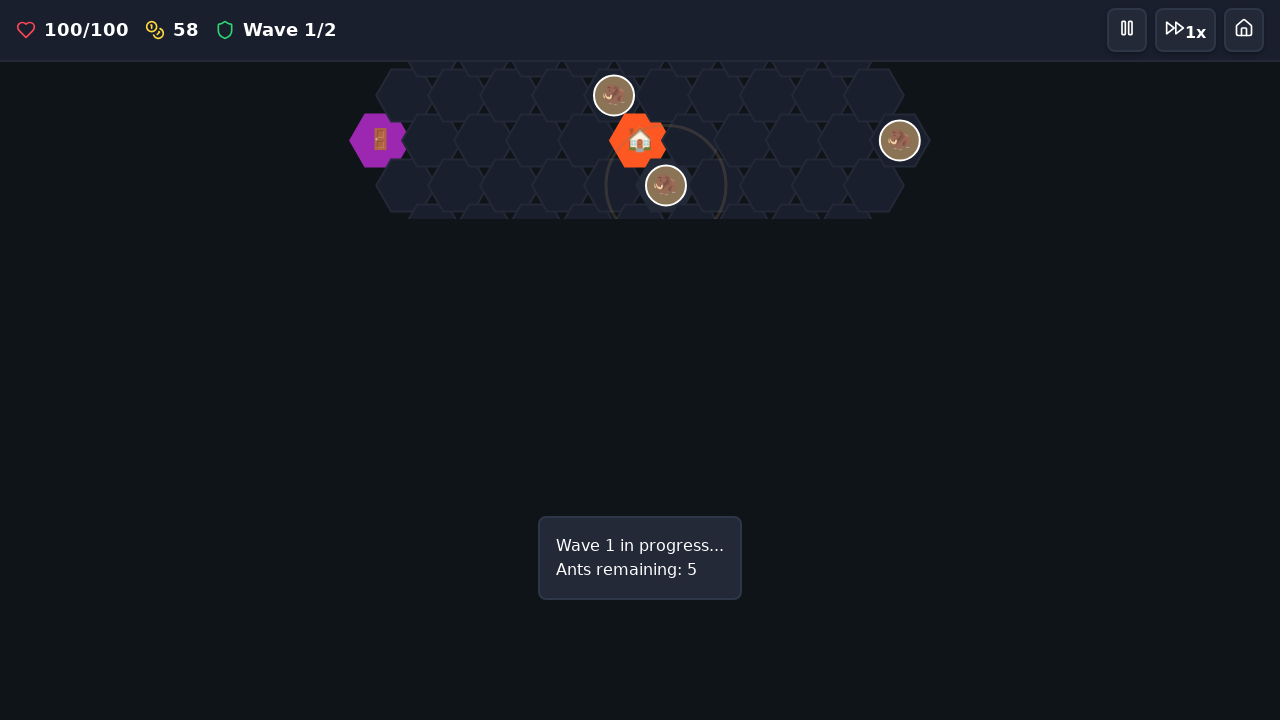

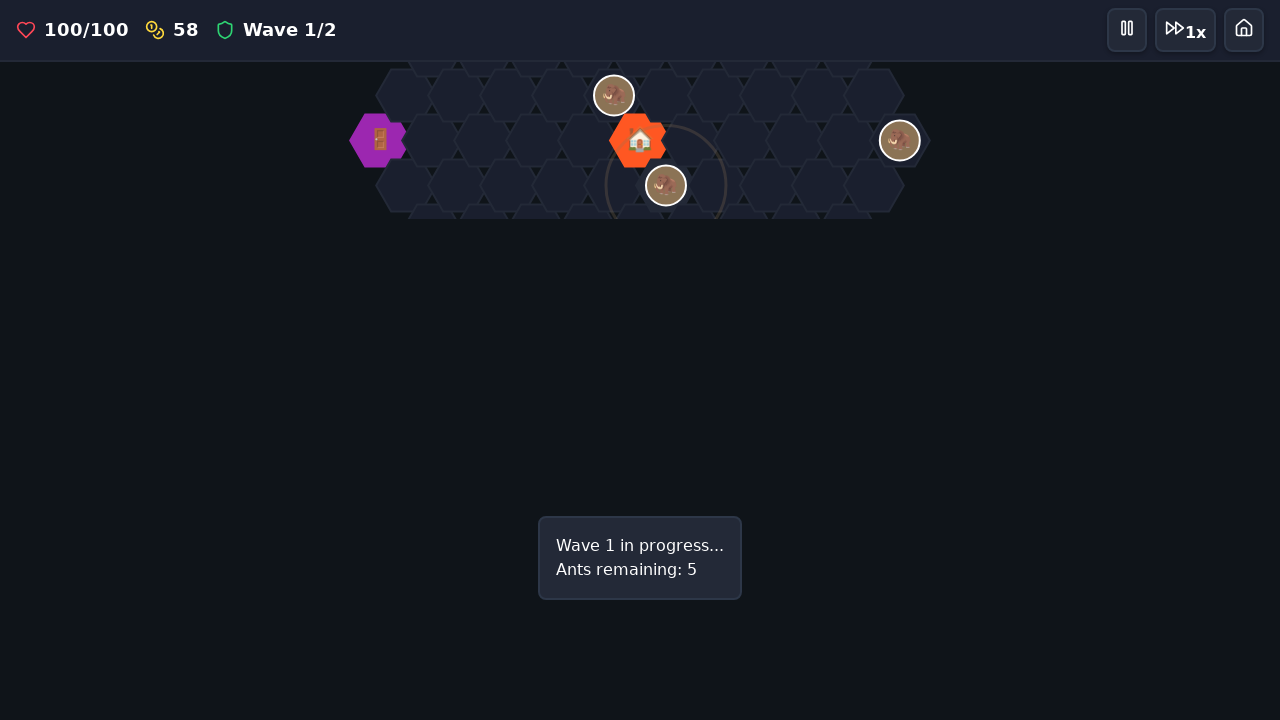